Navigates to maasaablog.com and loads the page to verify it's accessible

Starting URL: https://maasaablog.com/

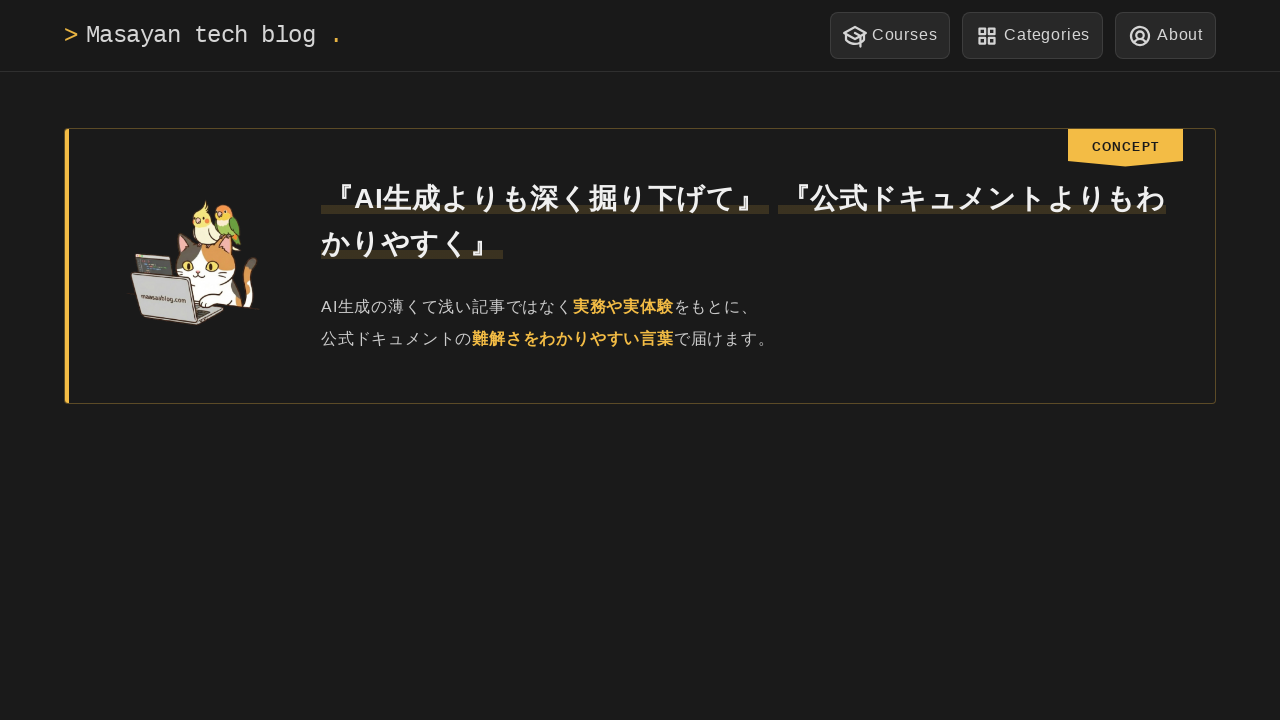

Waited for page DOM content to load
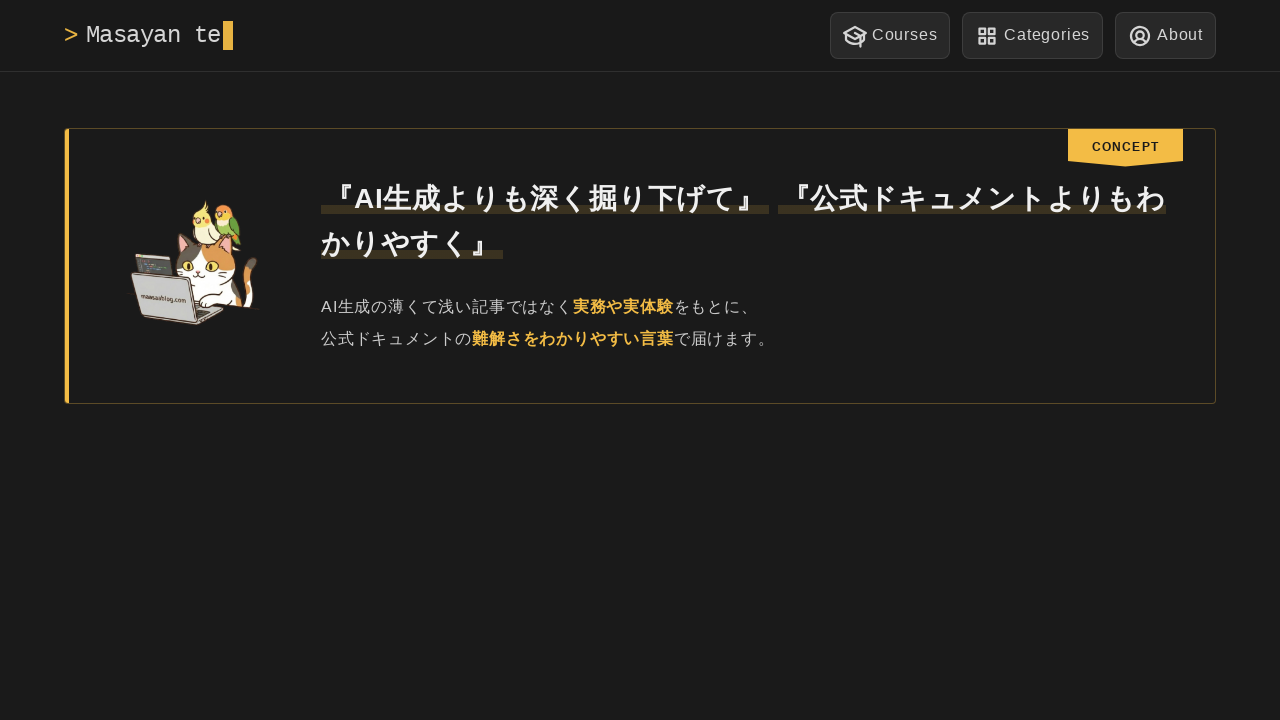

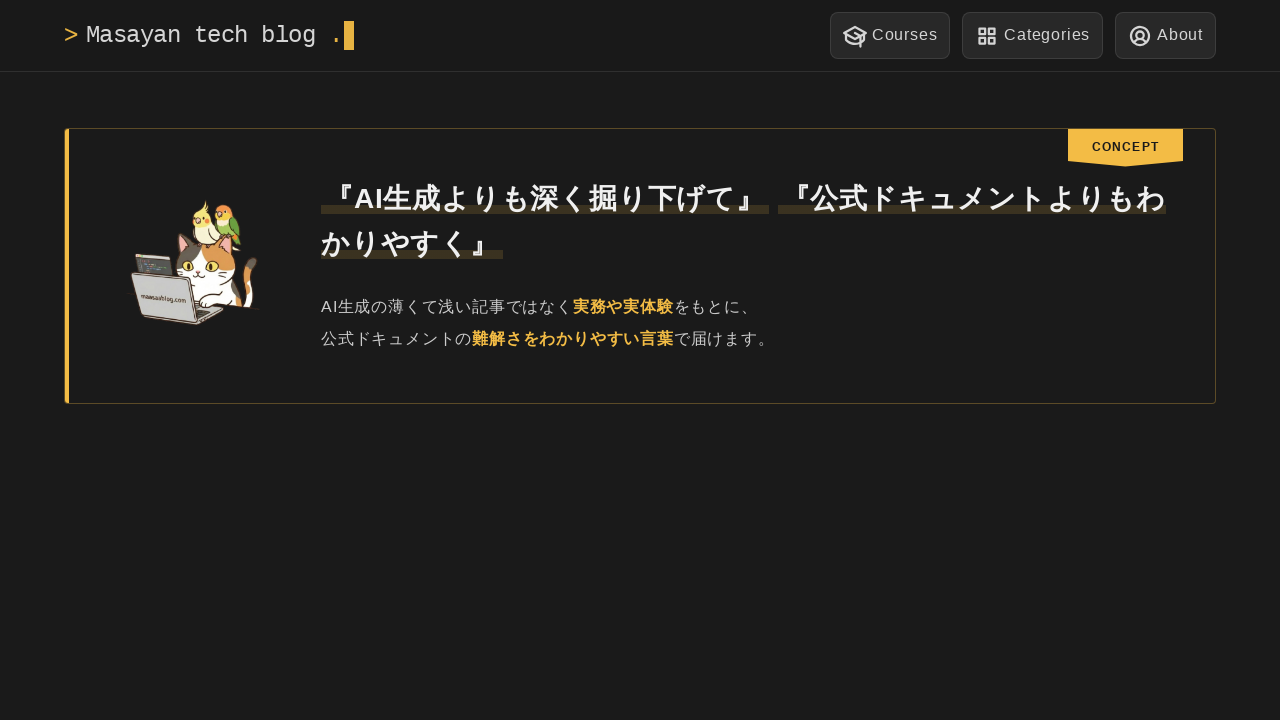